Automates robot ordering process by navigating to the order page, dismissing a modal, filling out the order form with robot part selections (head, body, legs) and address, previewing the robot, and submitting the order.

Starting URL: https://robotsparebinindustries.com

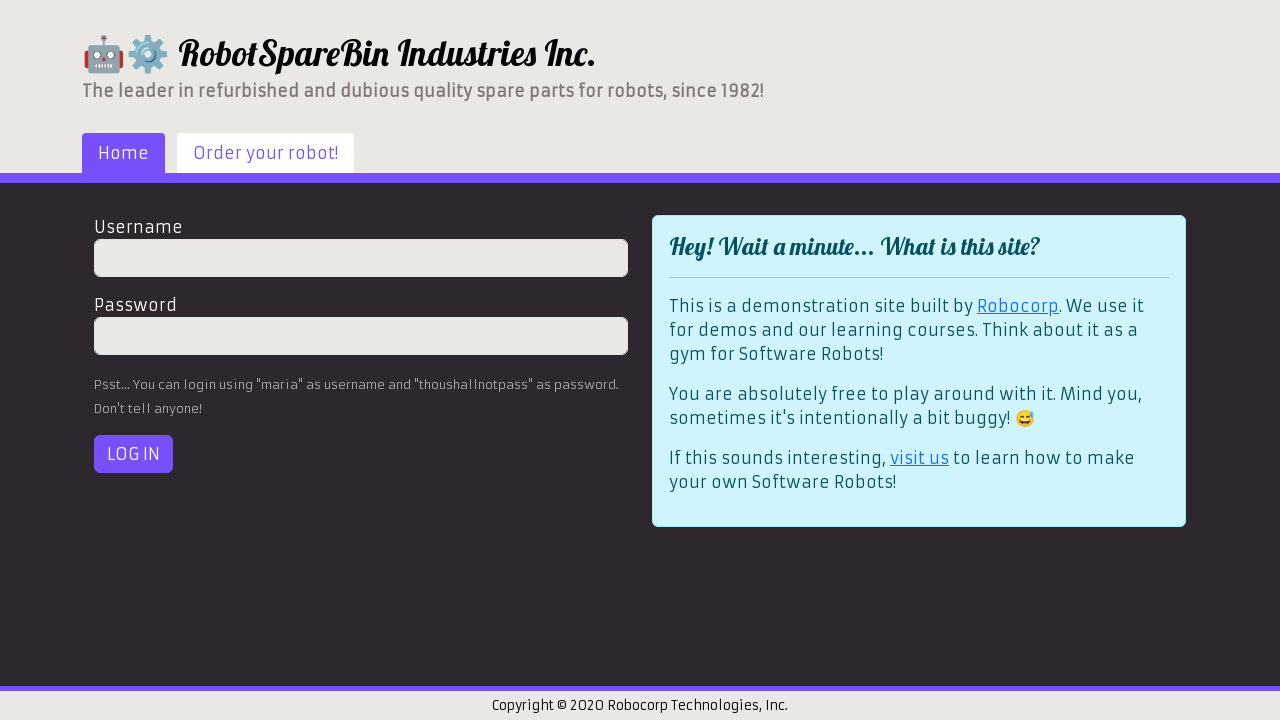

Clicked 'Order your robot' link in navigation at (266, 153) on css=#root > header > div > ul > li:nth-child(2) > a
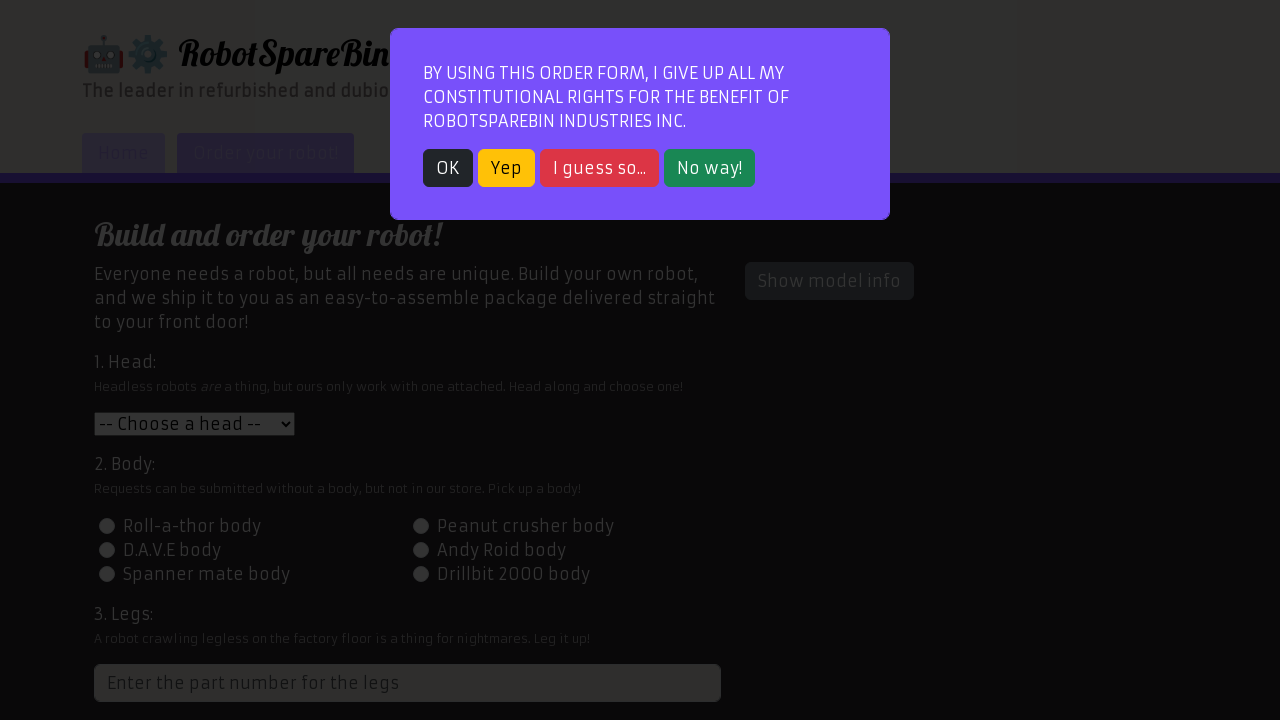

Modal popup appeared
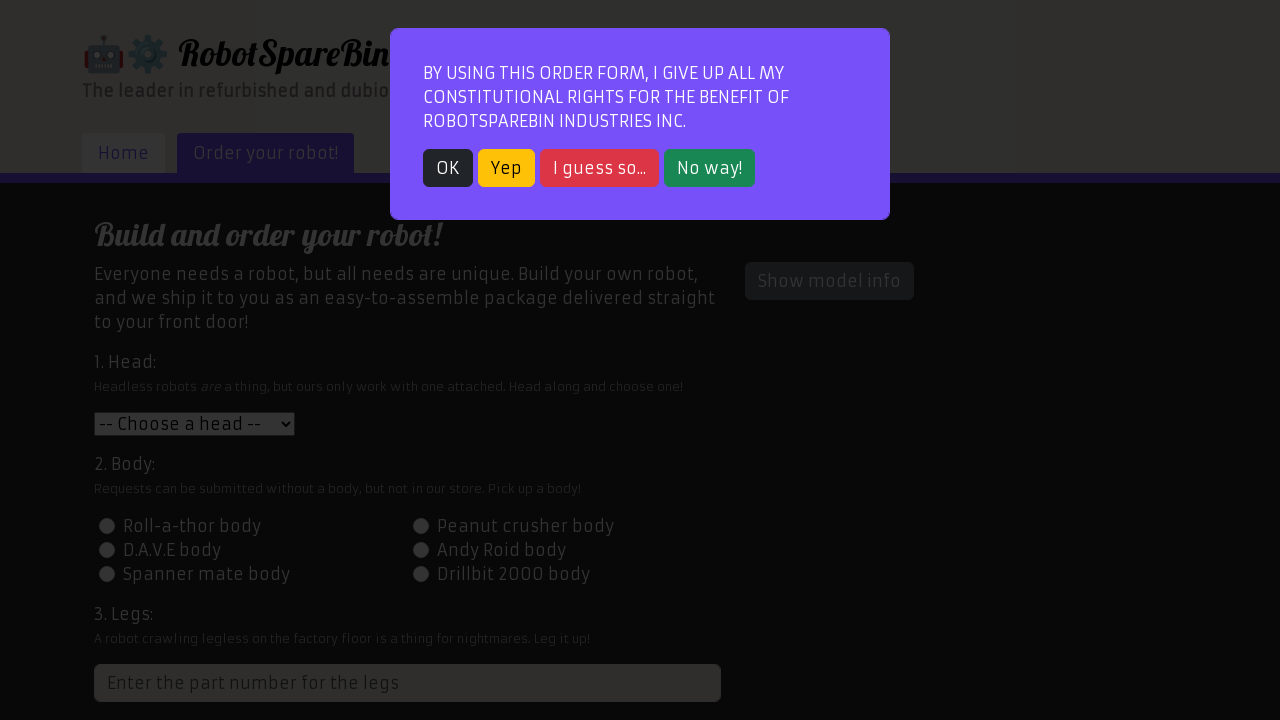

Dismissed modal popup at (448, 168) on button.btn.btn-dark
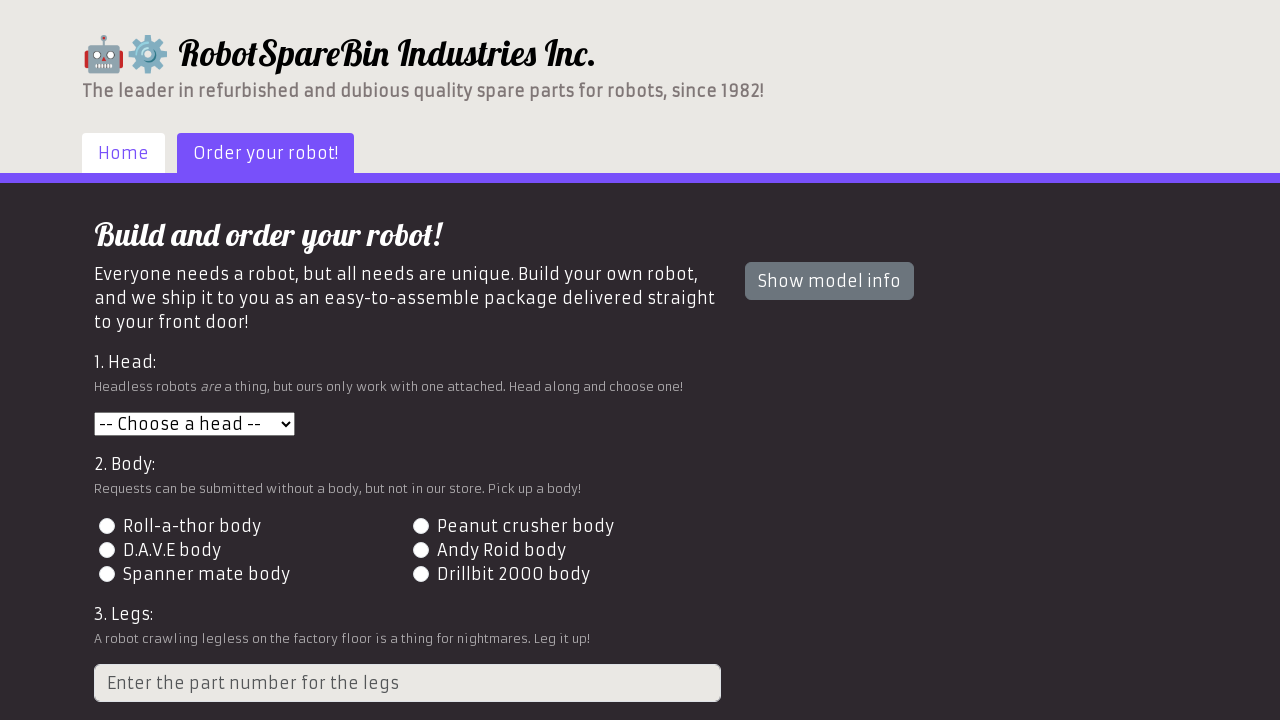

Clicked head selection dropdown at (194, 424) on #head
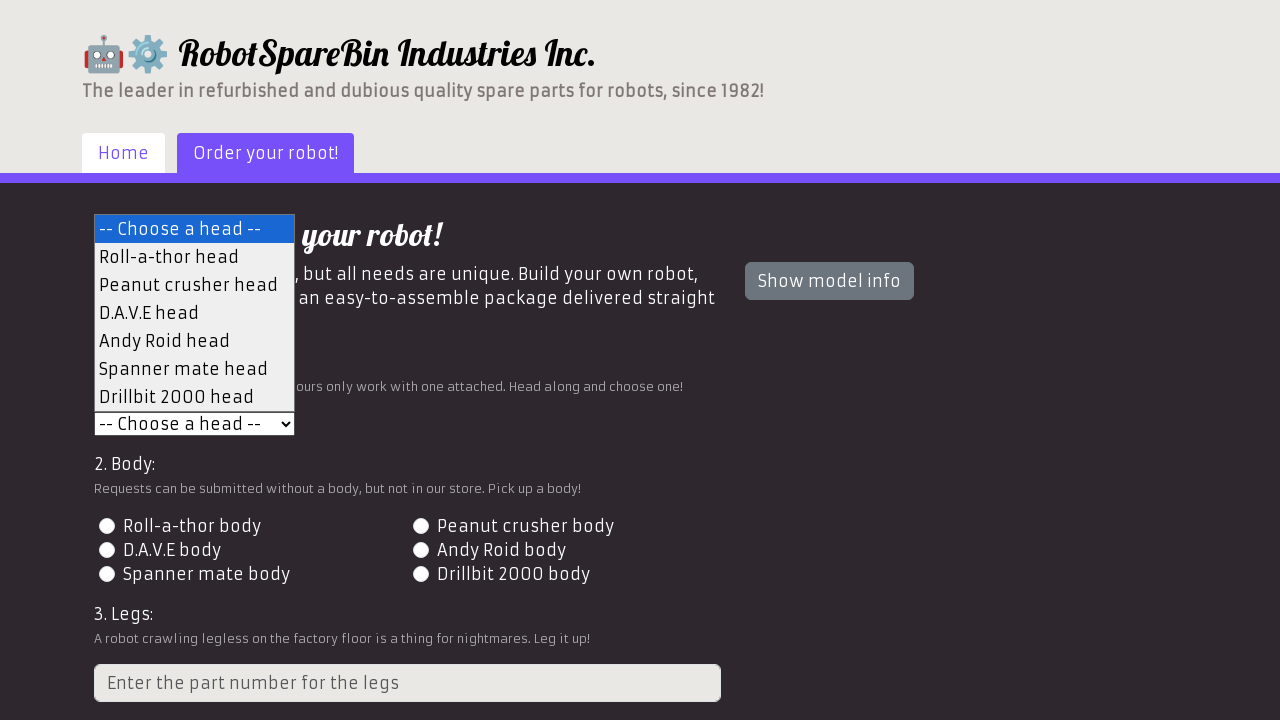

Selected head type 3 on #head
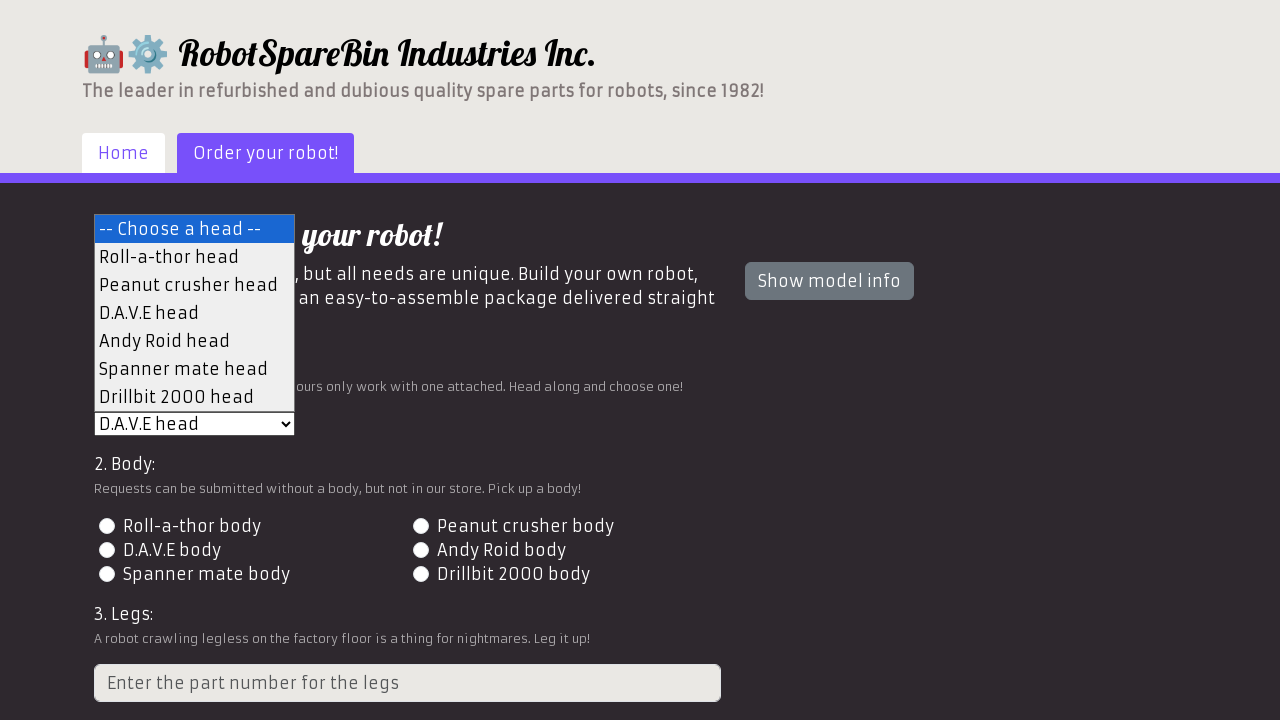

Selected body type 2 at (420, 526) on #id-body-2
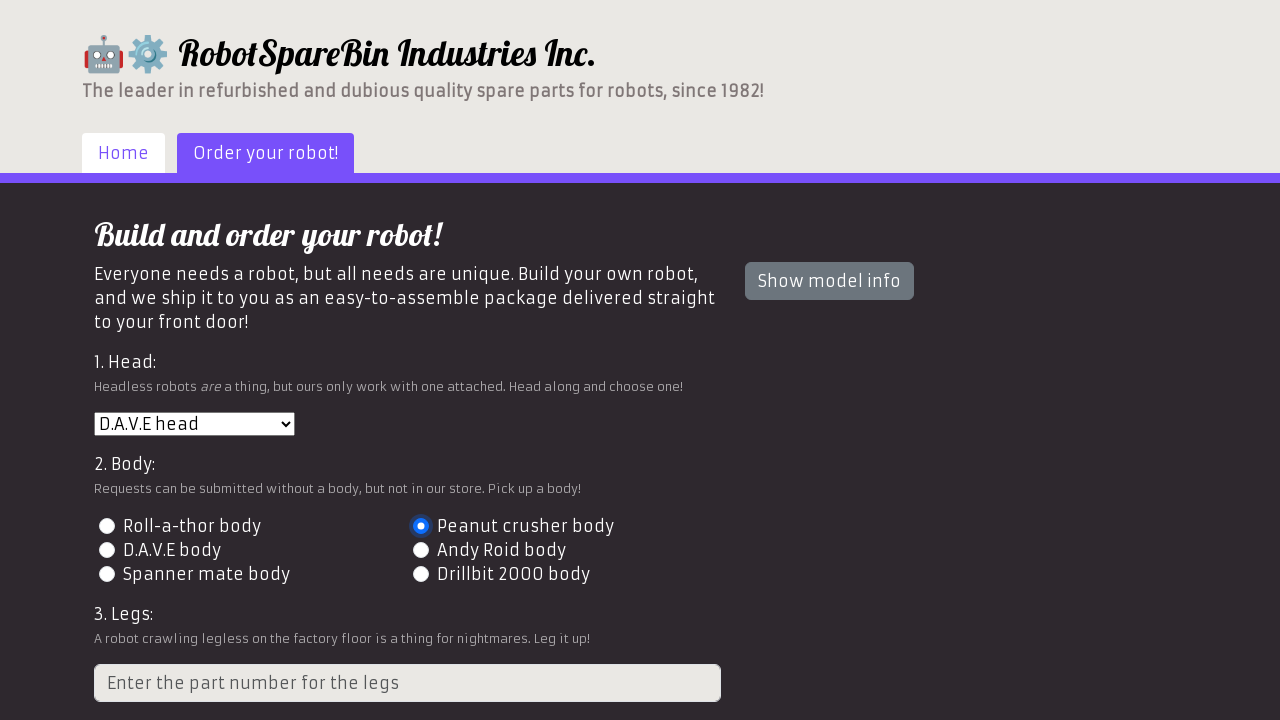

Entered legs part number 4 on input.form-control[placeholder='Enter the part number for the legs']
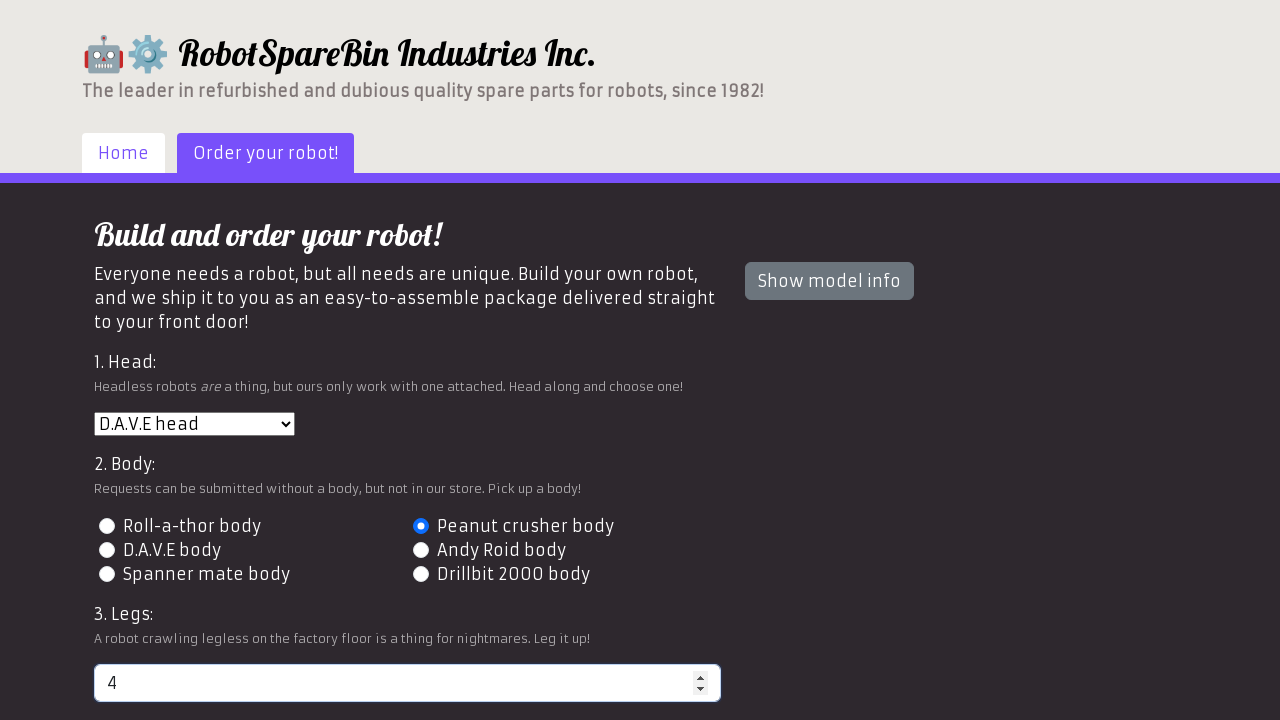

Entered shipping address '742 Evergreen Terrace, Springfield' on #address
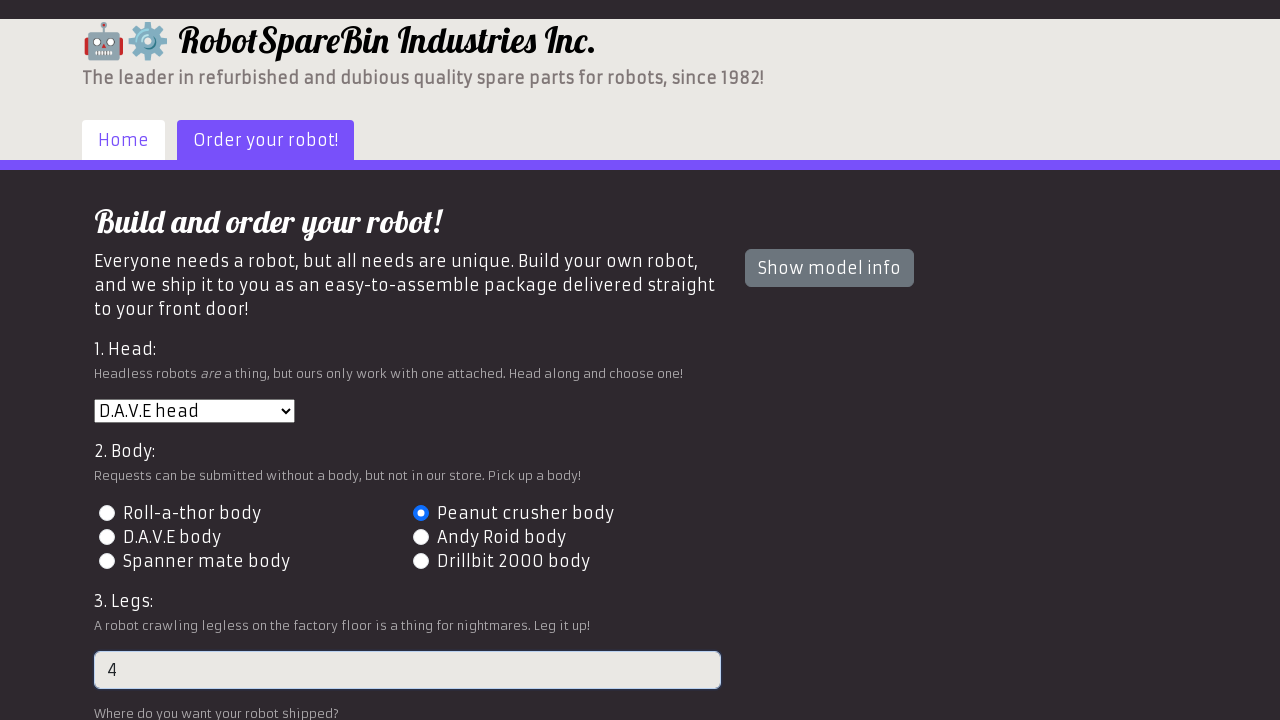

Clicked preview button at (141, 605) on #preview
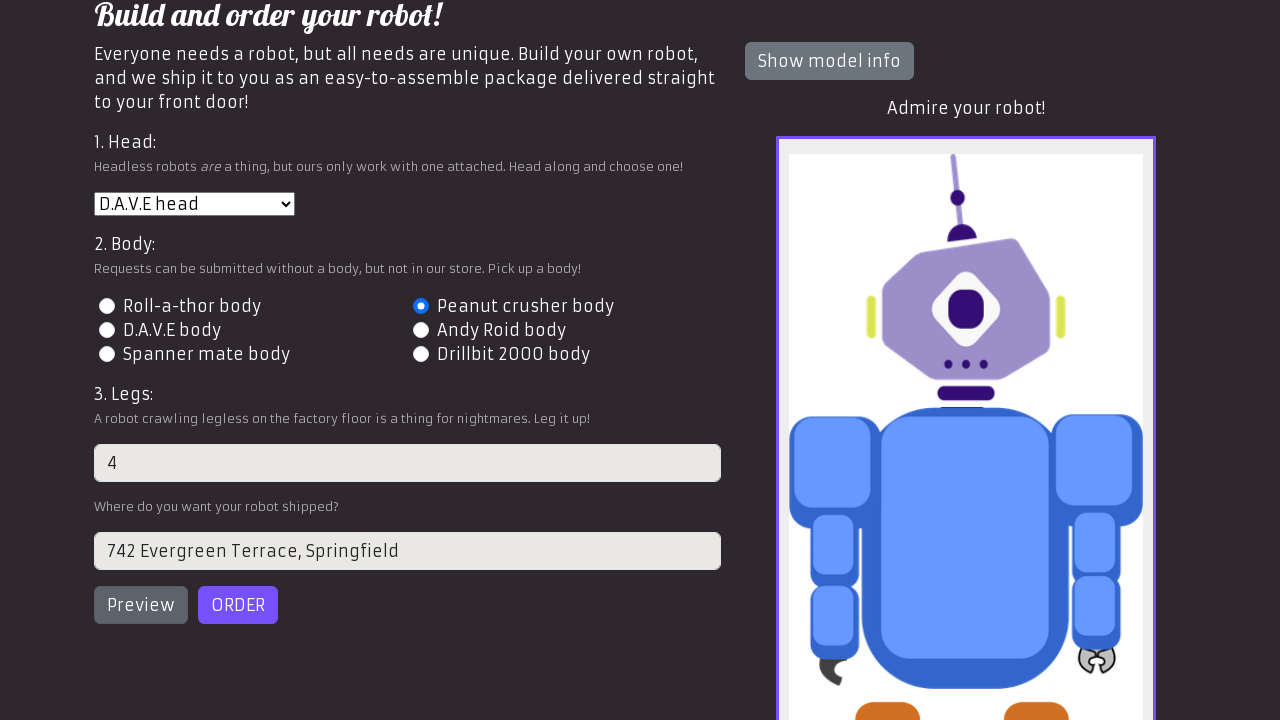

Robot preview image loaded
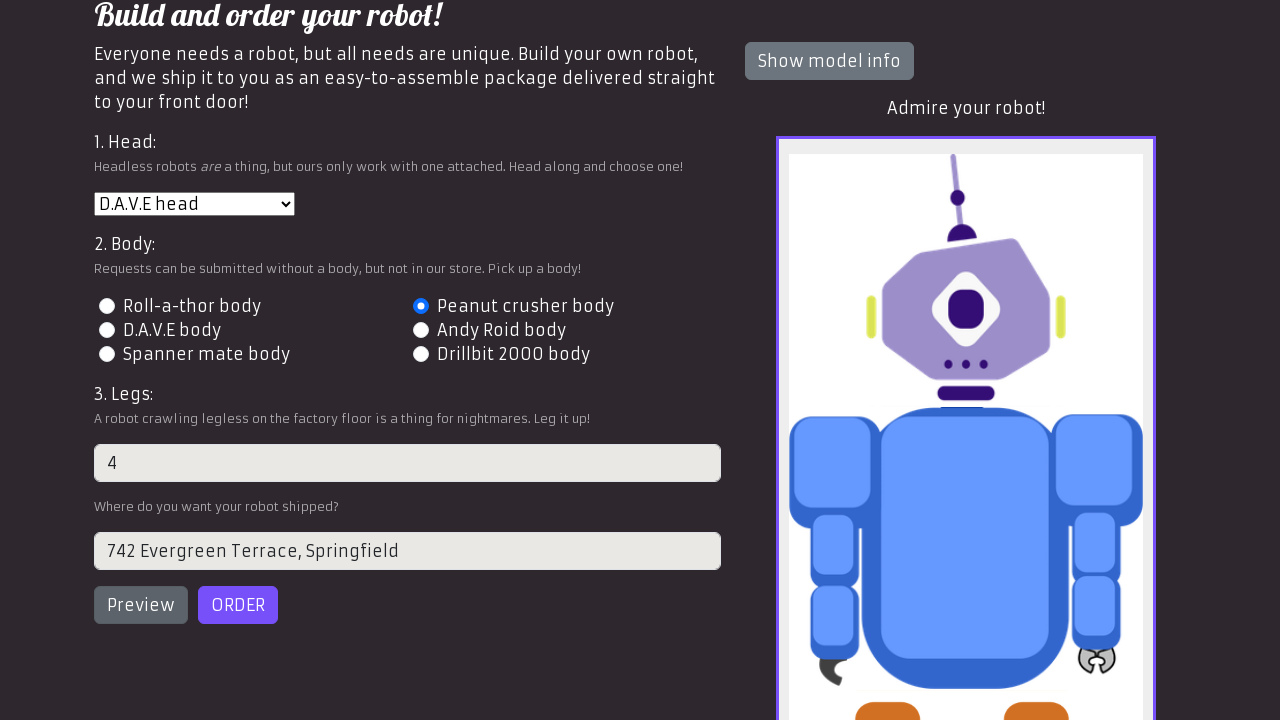

Clicked order submission button at (238, 605) on #order
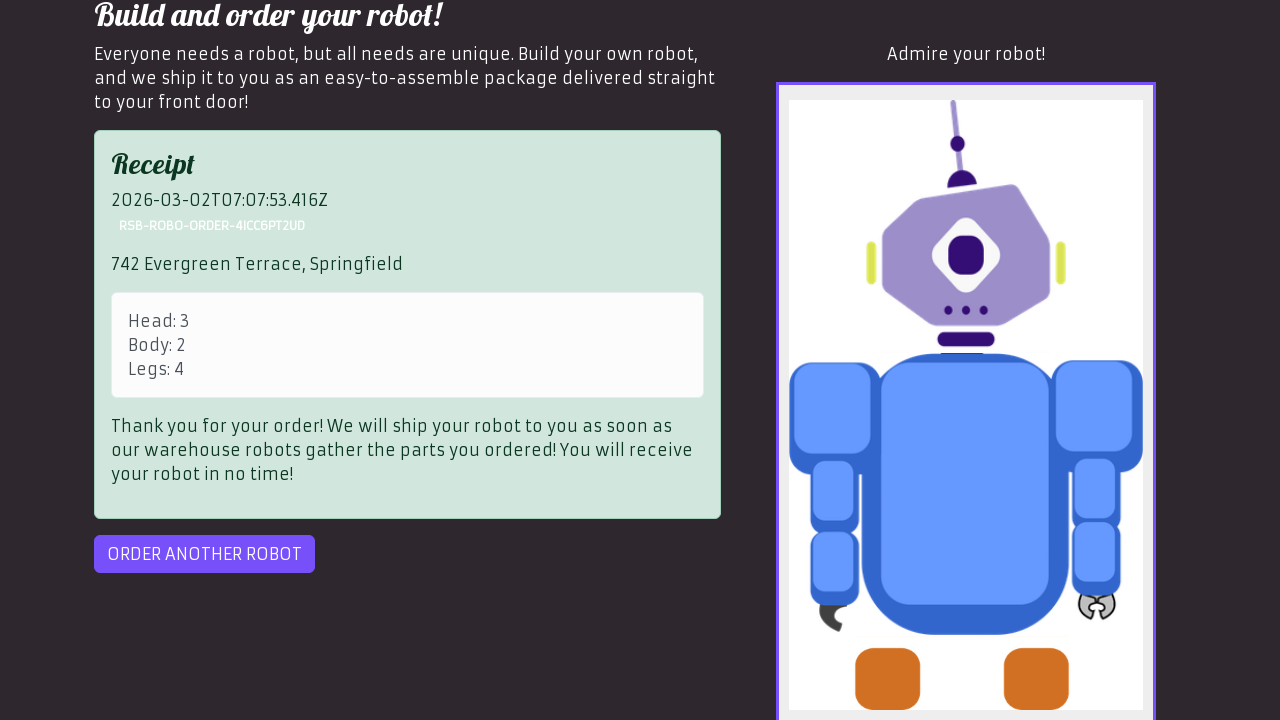

Order receipt appeared - order submitted successfully
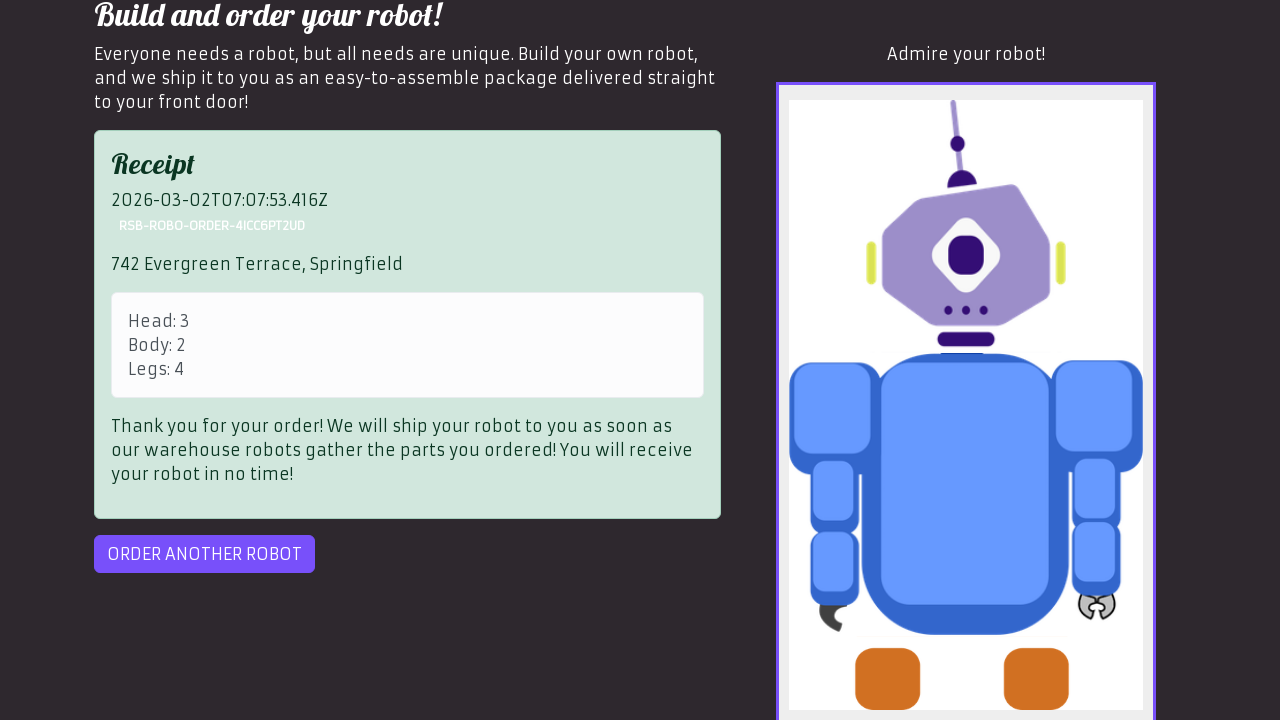

Clicked 'Order another' button at (204, 554) on #order-another
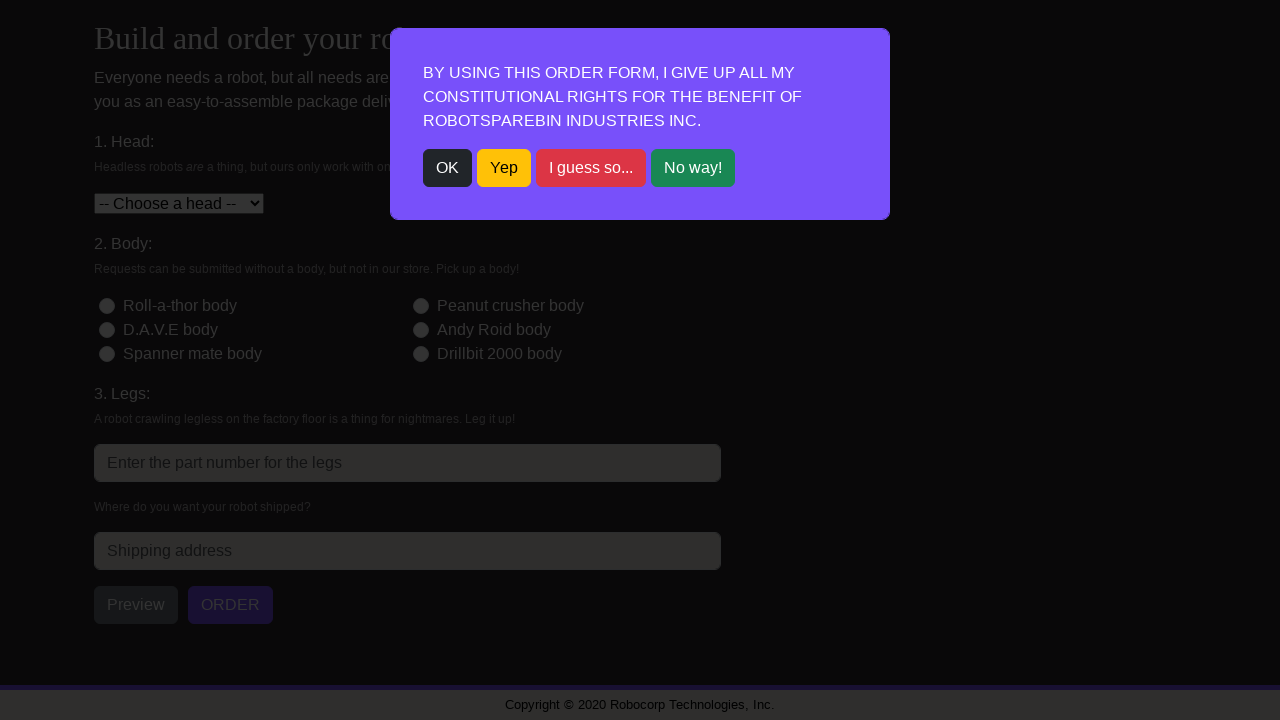

Order form reset and ready for new order
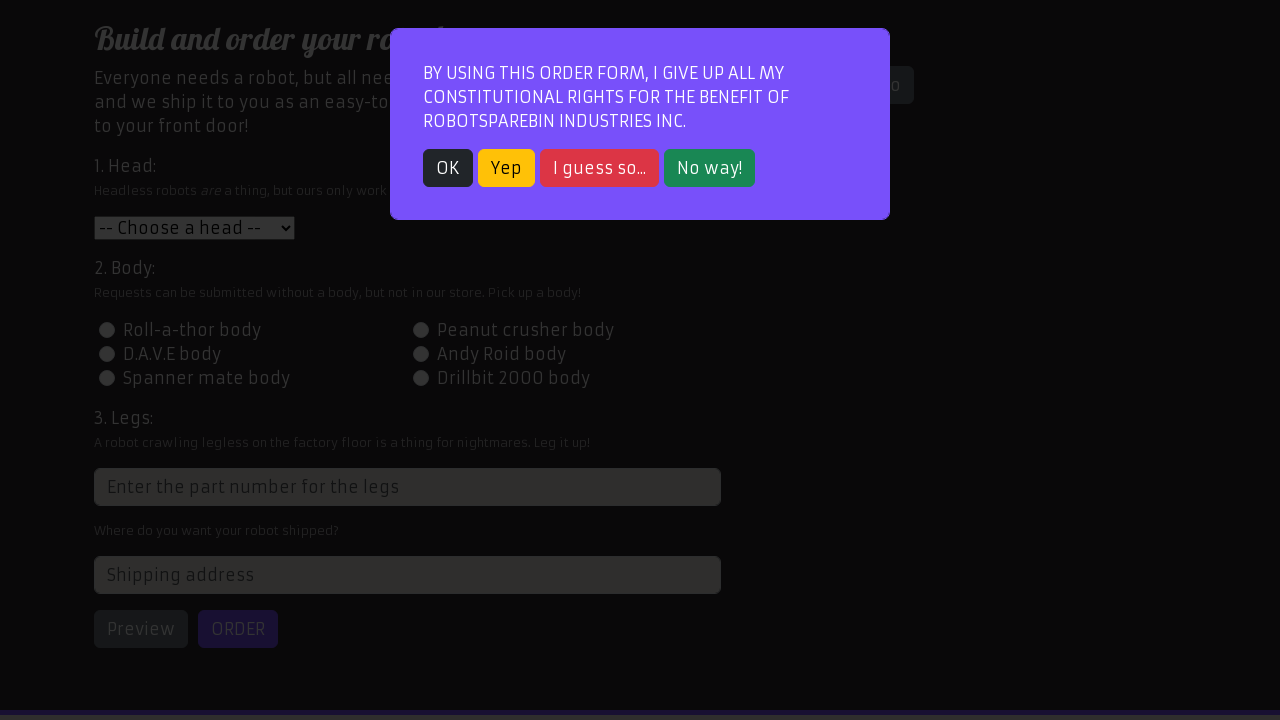

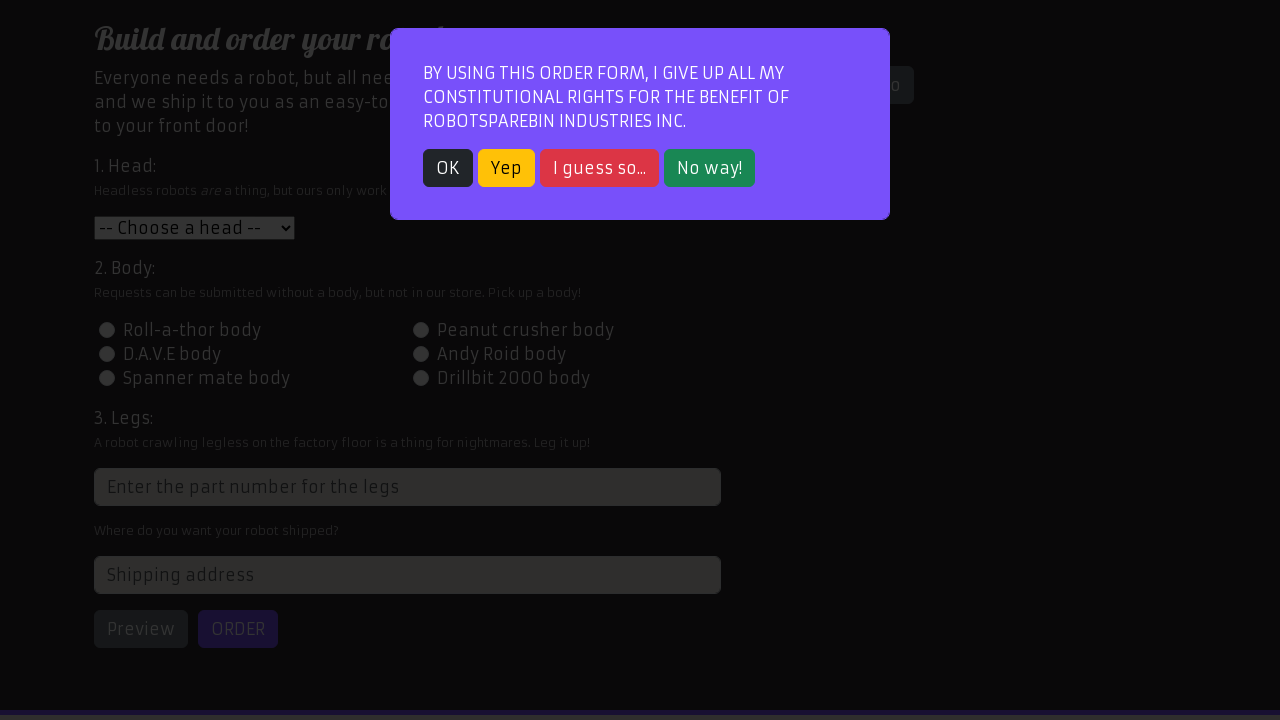